Navigates to W3Schools HTML tables tutorial page and verifies that the example HTML table with company data is displayed correctly.

Starting URL: https://www.w3schools.com/html/html_tables.asp

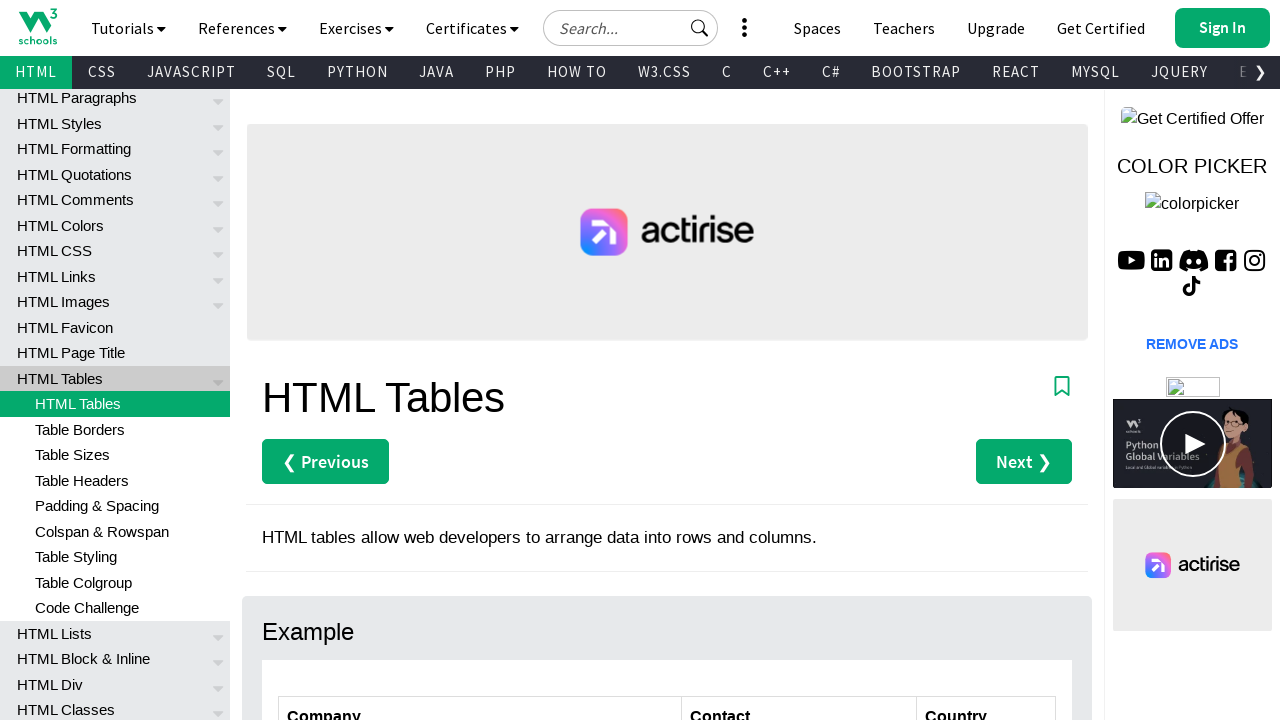

Navigated to W3Schools HTML tables tutorial page
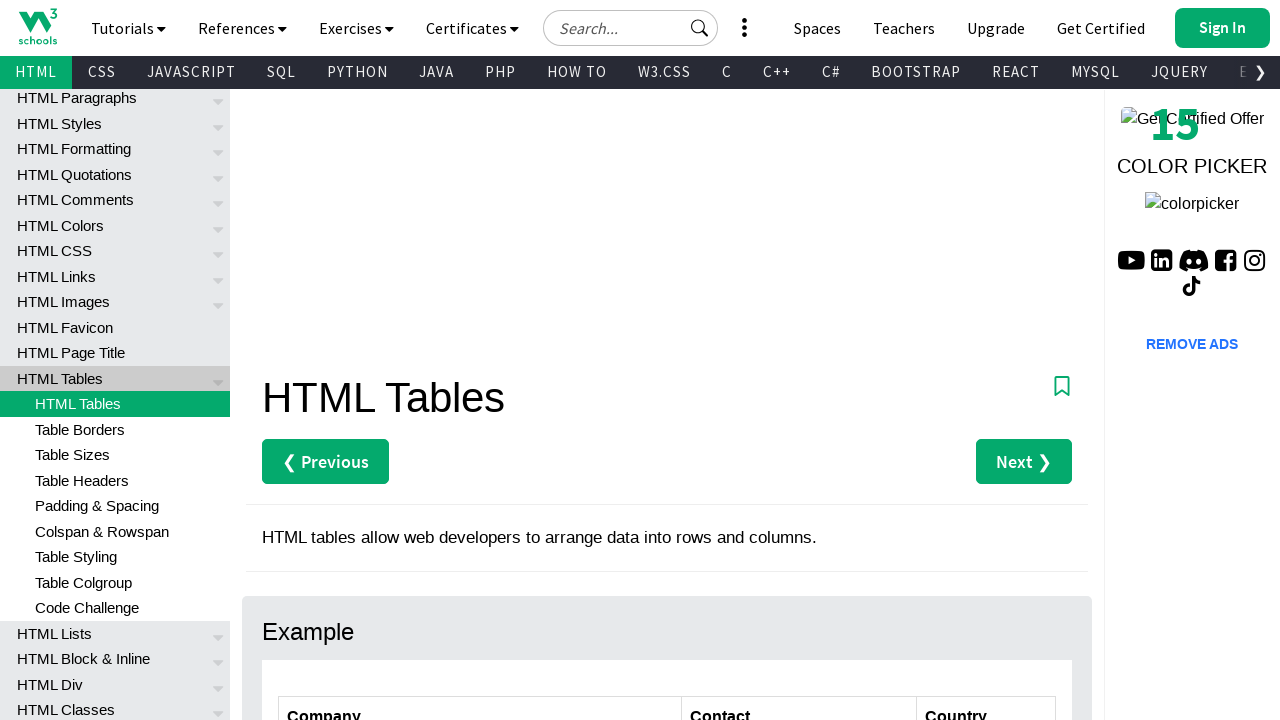

Example HTML table with company data loaded (Alfreds Futterkiste cell found)
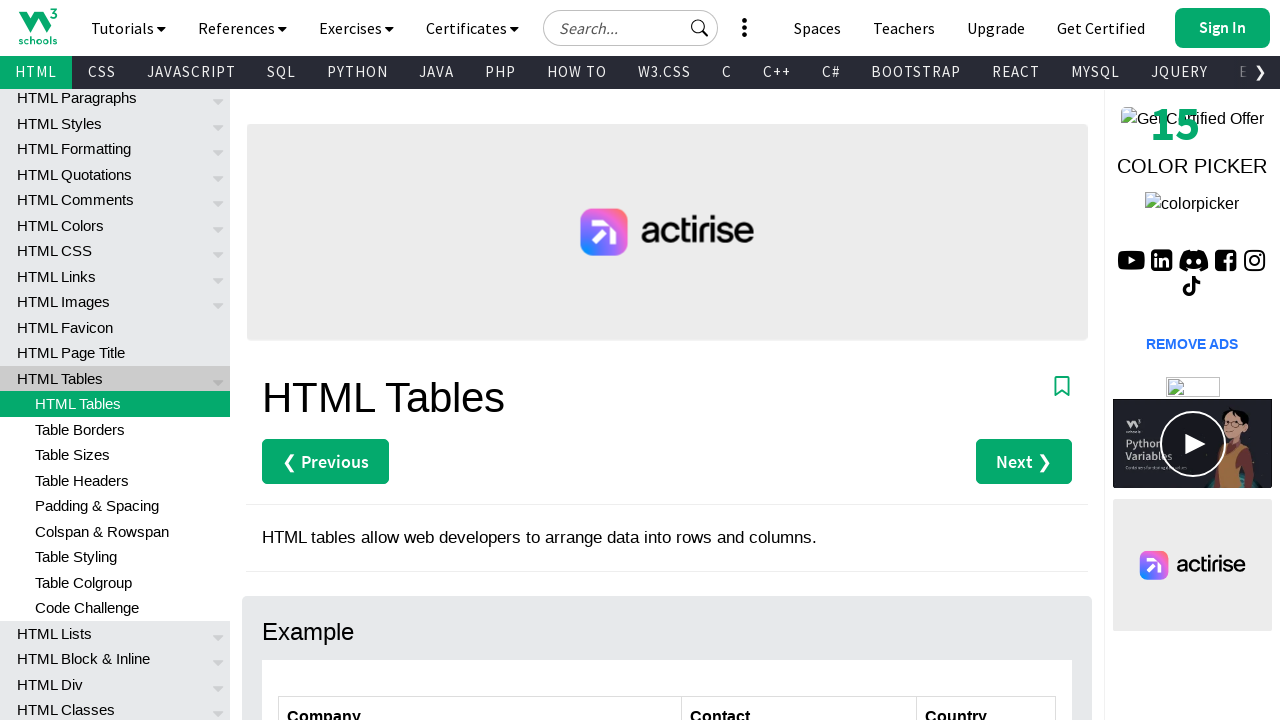

Table container element is present
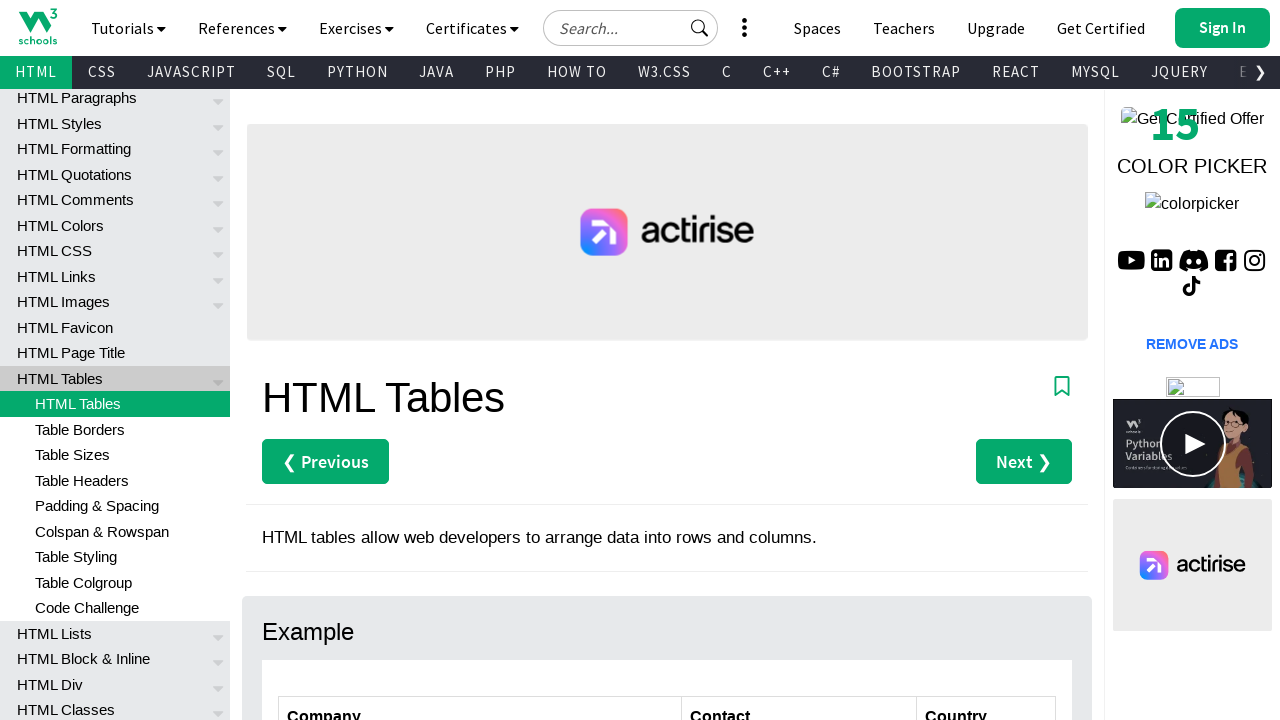

Table data cells verified within the table container
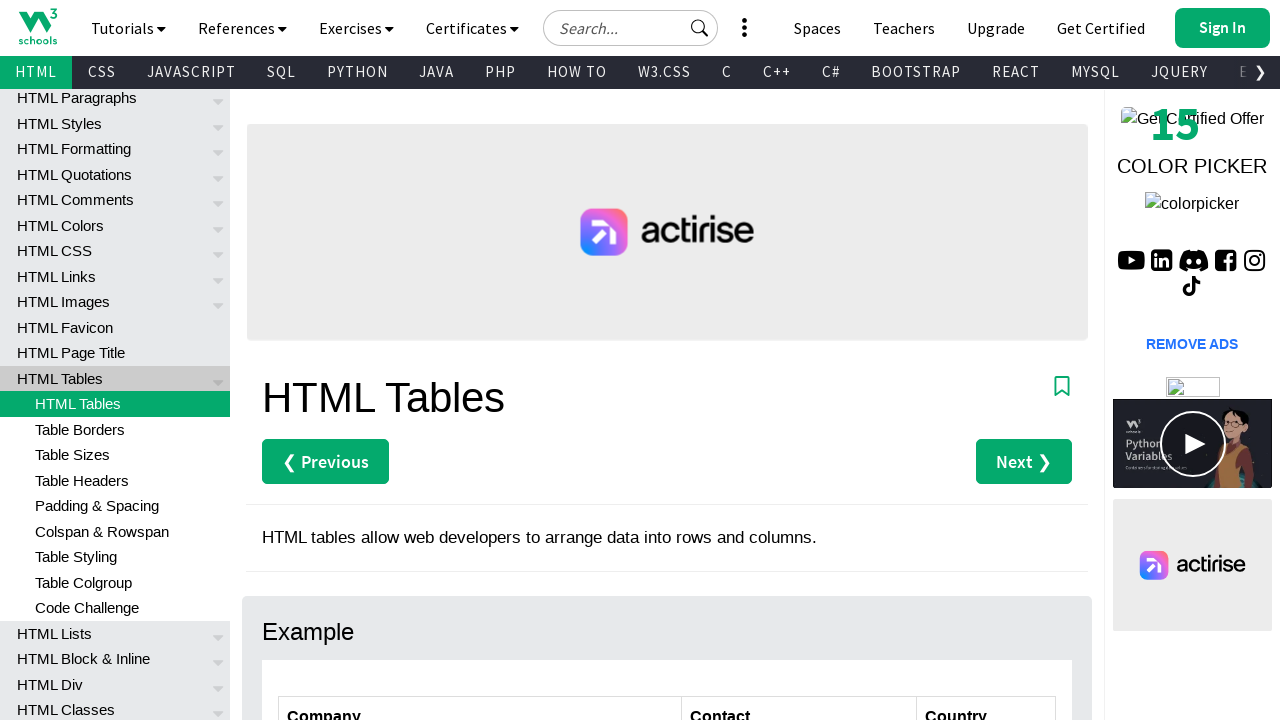

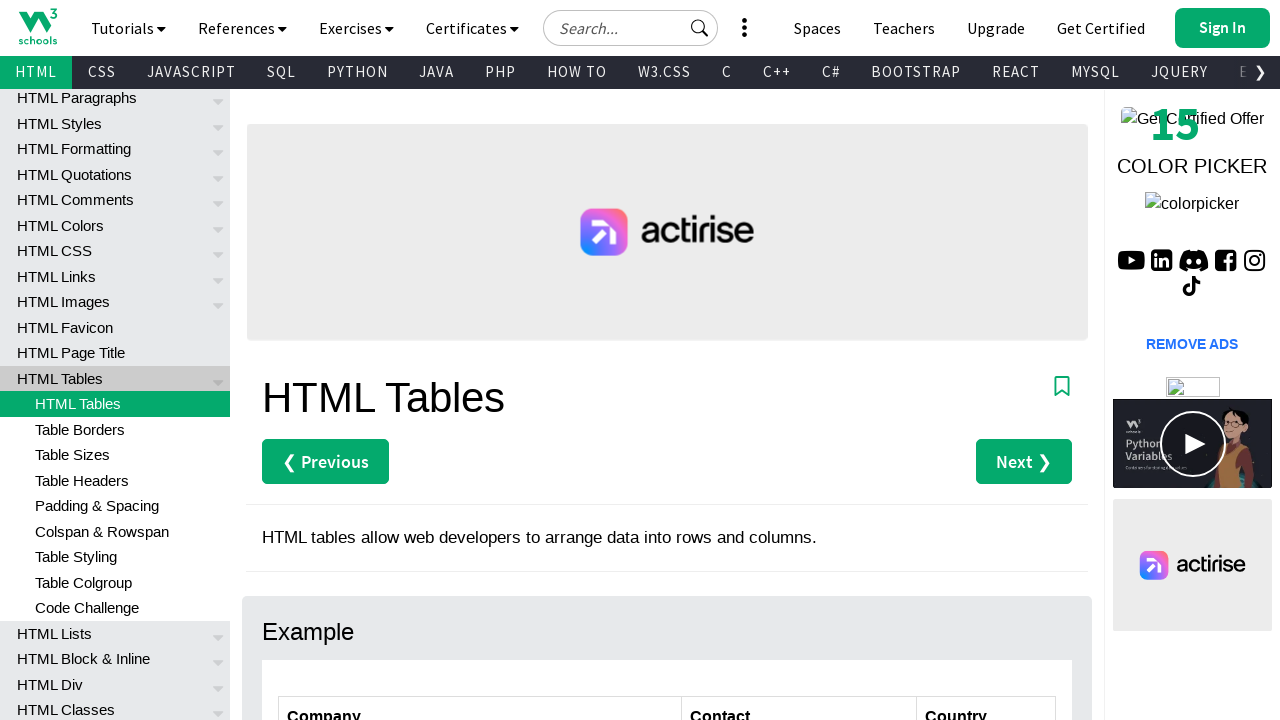